Tests that the complete all checkbox updates state when individual items are completed or cleared

Starting URL: https://demo.playwright.dev/todomvc

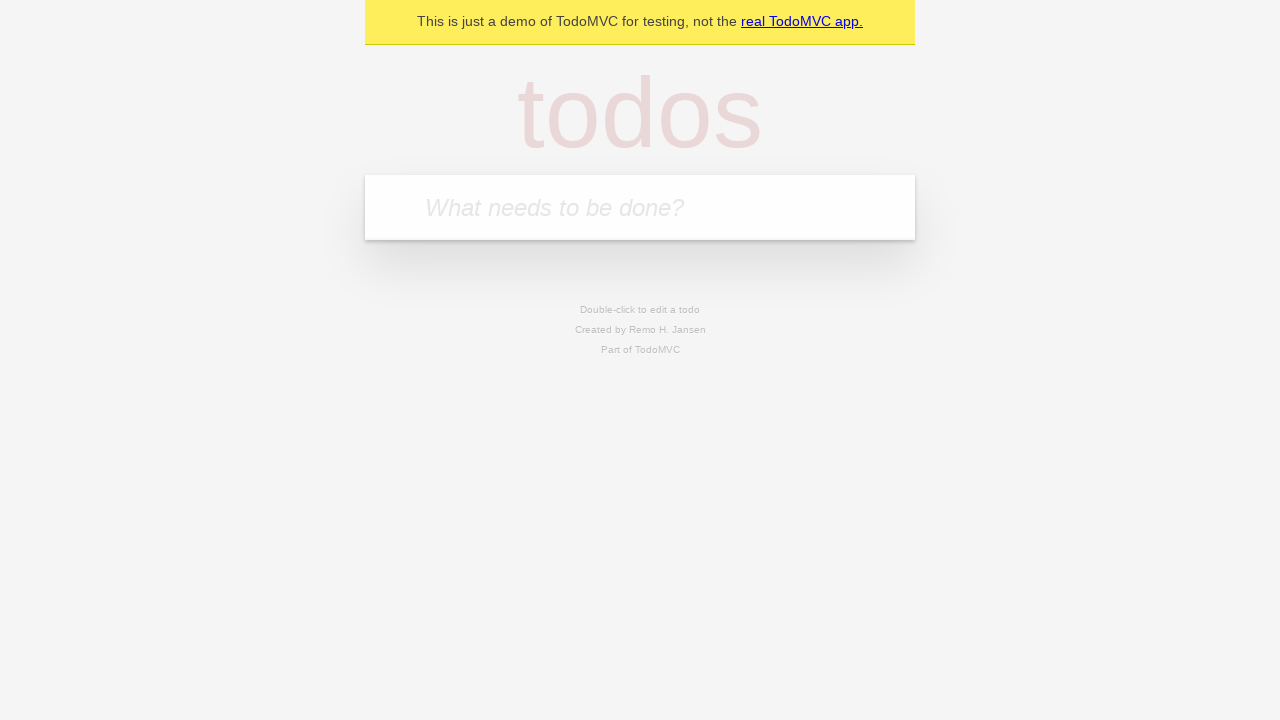

Filled input with first todo item 'buy some cheese' on internal:attr=[placeholder="What needs to be done?"i]
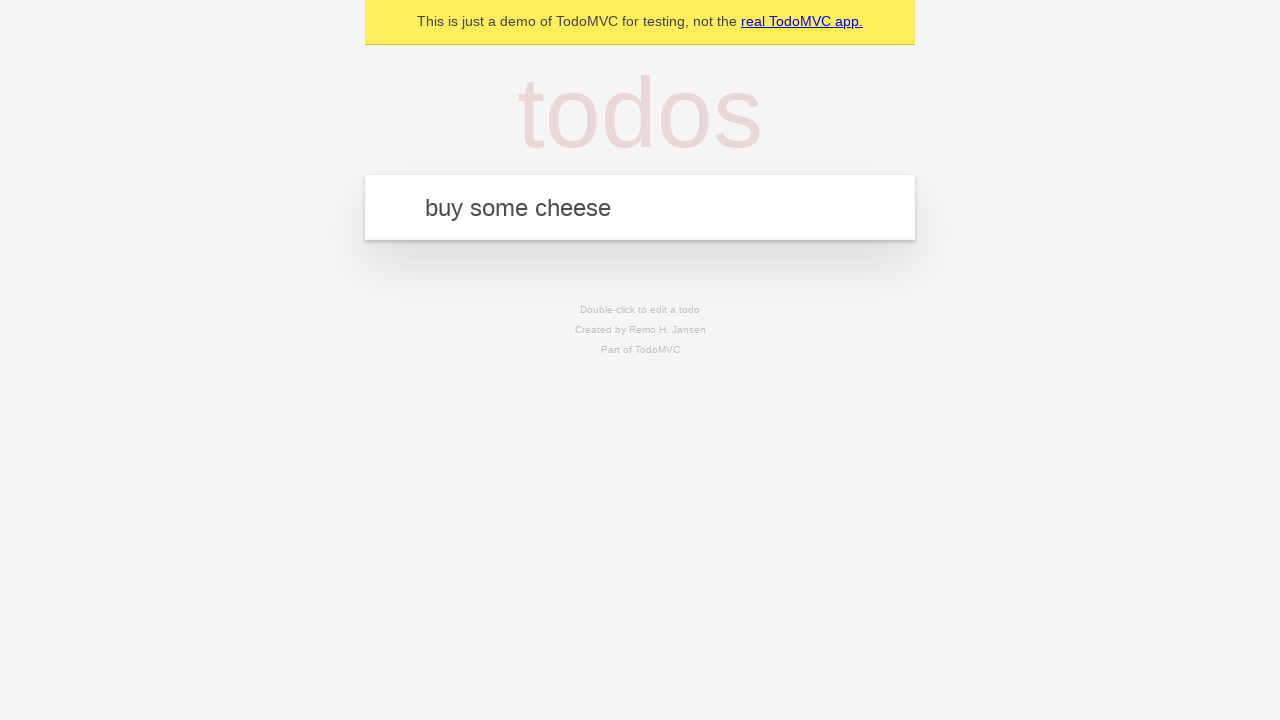

Pressed Enter to add first todo item on internal:attr=[placeholder="What needs to be done?"i]
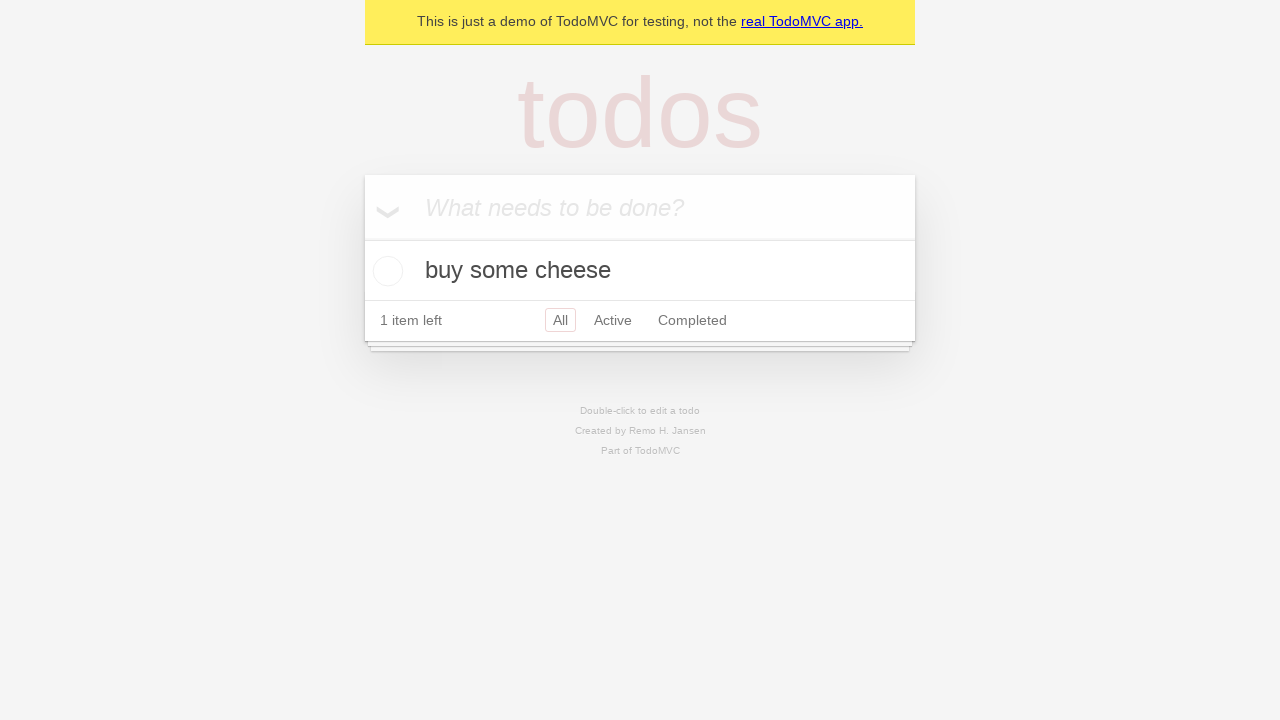

Filled input with second todo item 'feed the cat' on internal:attr=[placeholder="What needs to be done?"i]
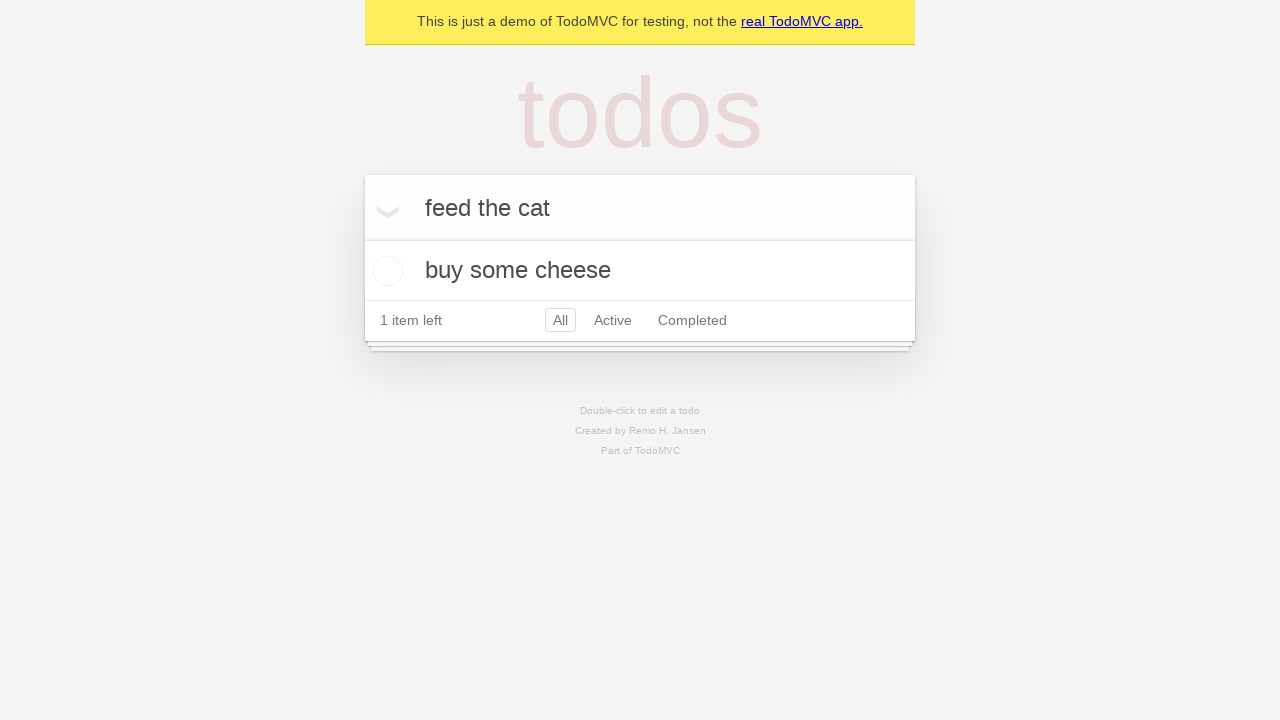

Pressed Enter to add second todo item on internal:attr=[placeholder="What needs to be done?"i]
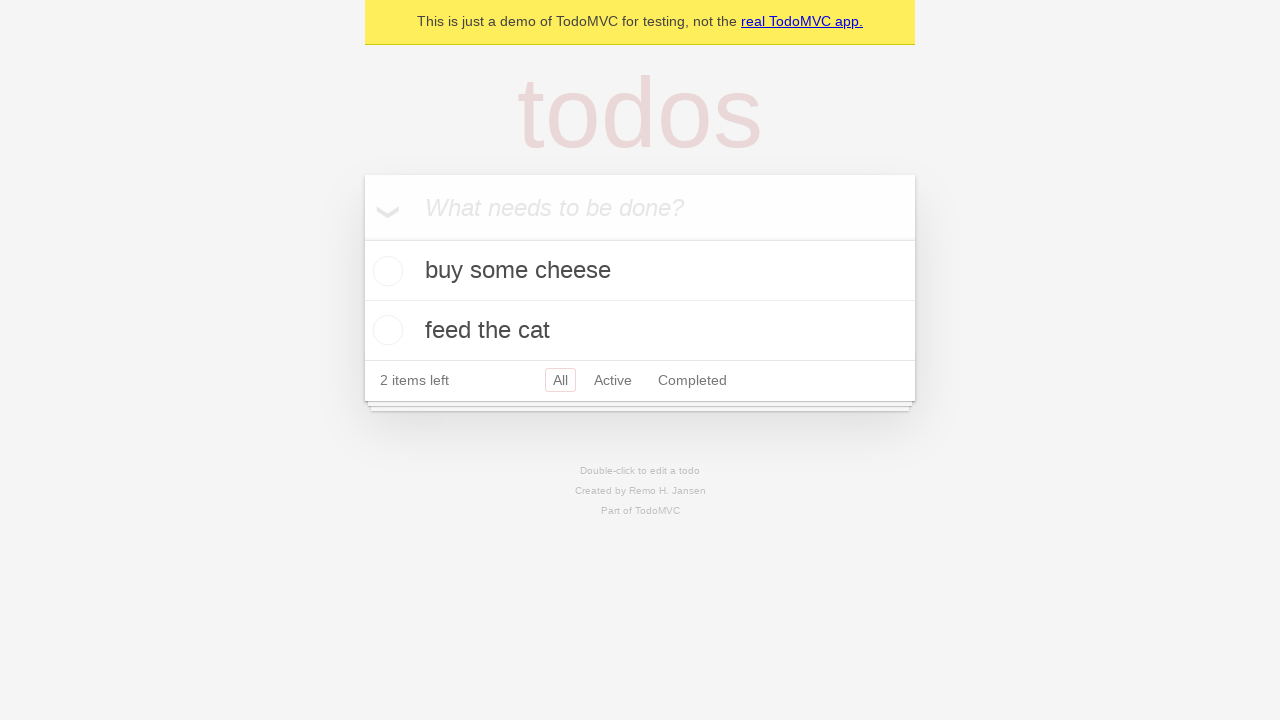

Filled input with third todo item 'book a doctors appointment' on internal:attr=[placeholder="What needs to be done?"i]
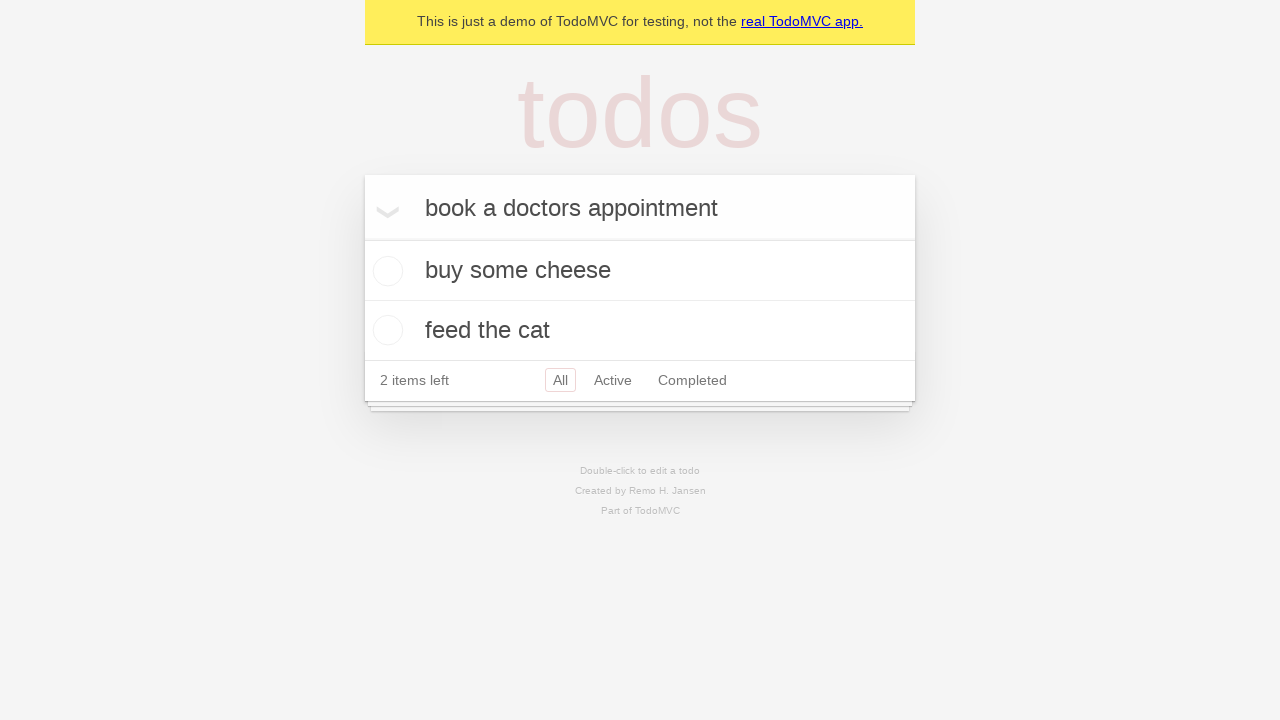

Pressed Enter to add third todo item on internal:attr=[placeholder="What needs to be done?"i]
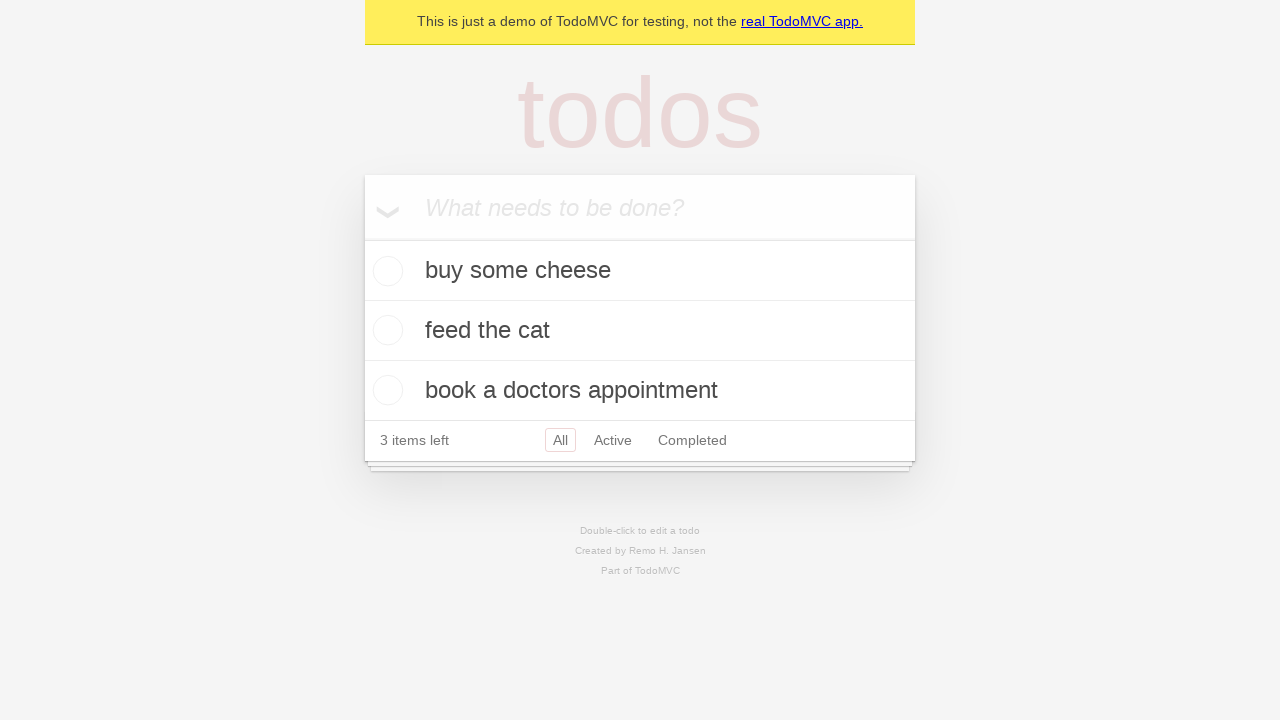

Checked 'Mark all as complete' checkbox to complete all items at (362, 238) on internal:label="Mark all as complete"i
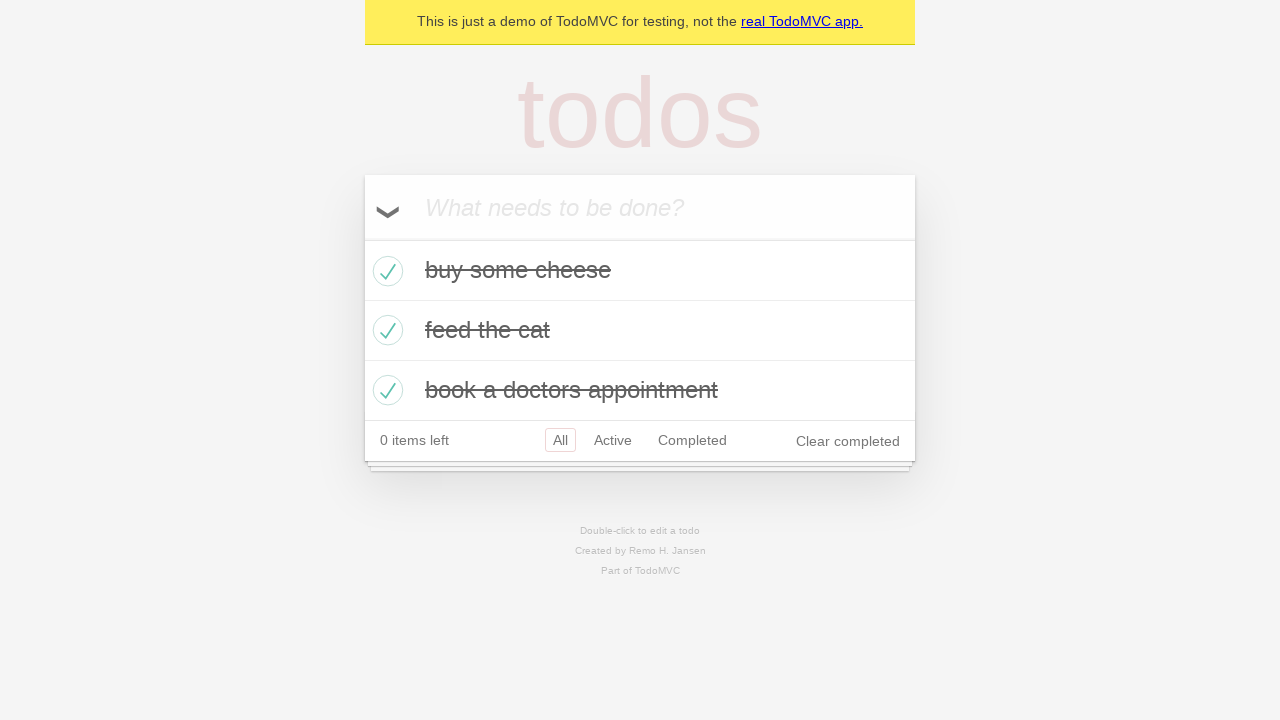

Unchecked first todo item checkbox at (385, 271) on internal:testid=[data-testid="todo-item"s] >> nth=0 >> internal:role=checkbox
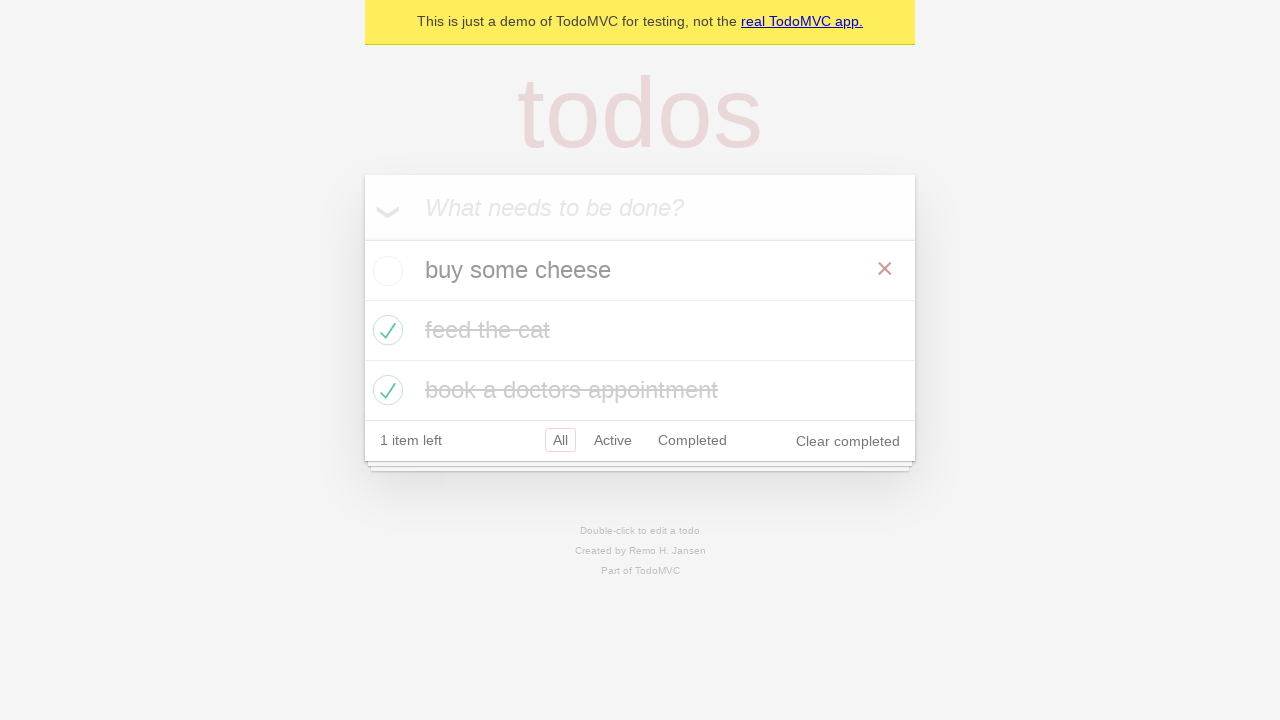

Checked first todo item checkbox again at (385, 271) on internal:testid=[data-testid="todo-item"s] >> nth=0 >> internal:role=checkbox
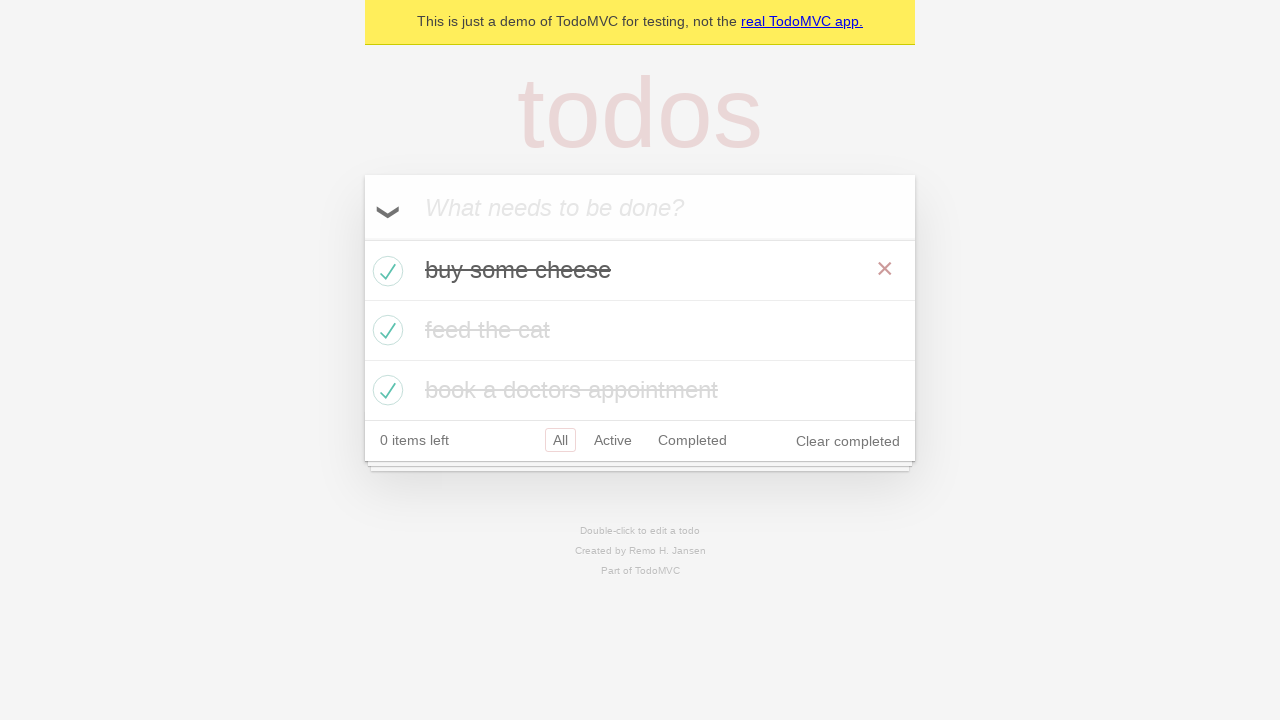

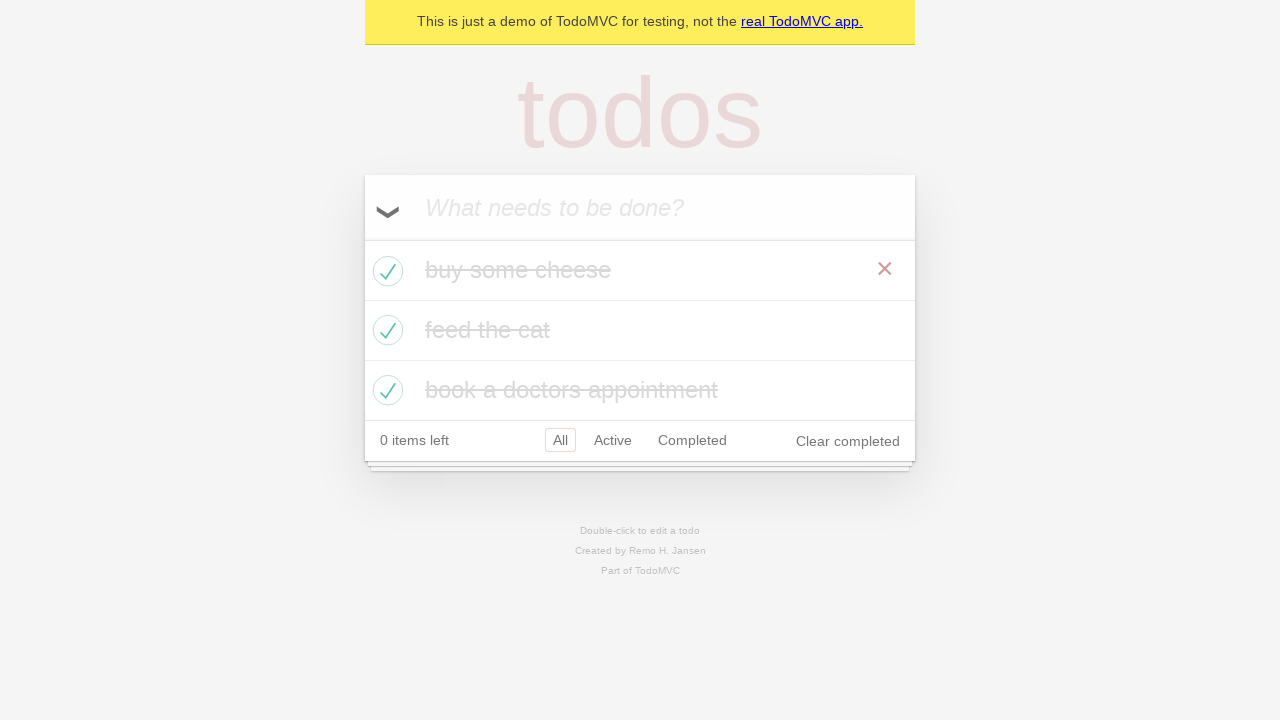